Tests the add element functionality on Heroku app by navigating to the add/remove elements page, clicking the add button, and verifying the element was added.

Starting URL: https://the-internet.herokuapp.com/

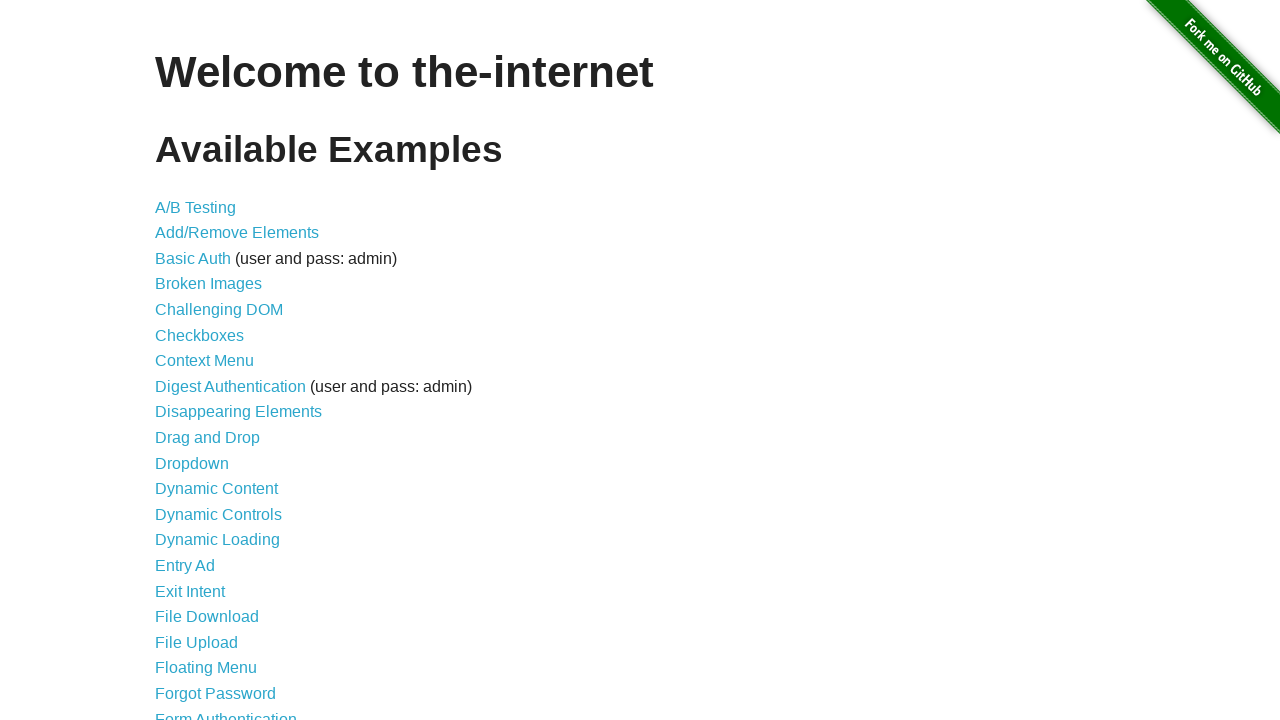

Clicked on Add/Remove Elements link at (237, 233) on a[href='/add_remove_elements/']
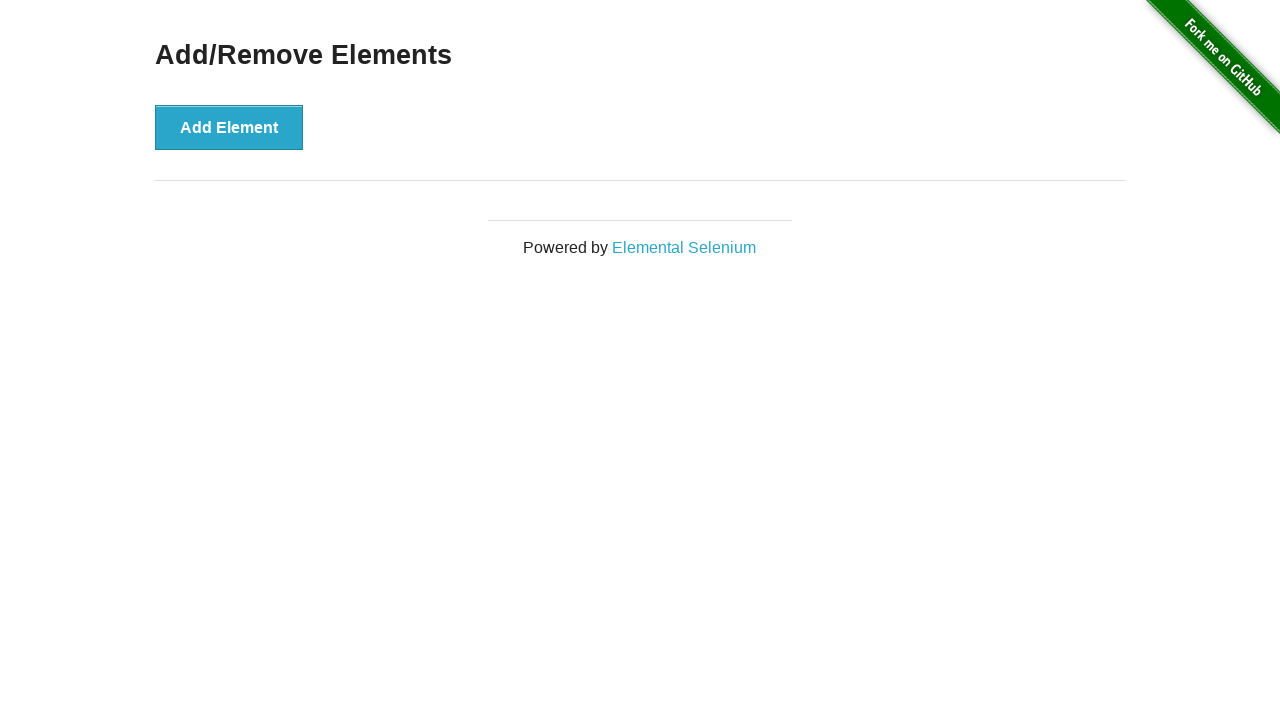

Clicked the Add Element button at (229, 127) on button[onclick='addElement()']
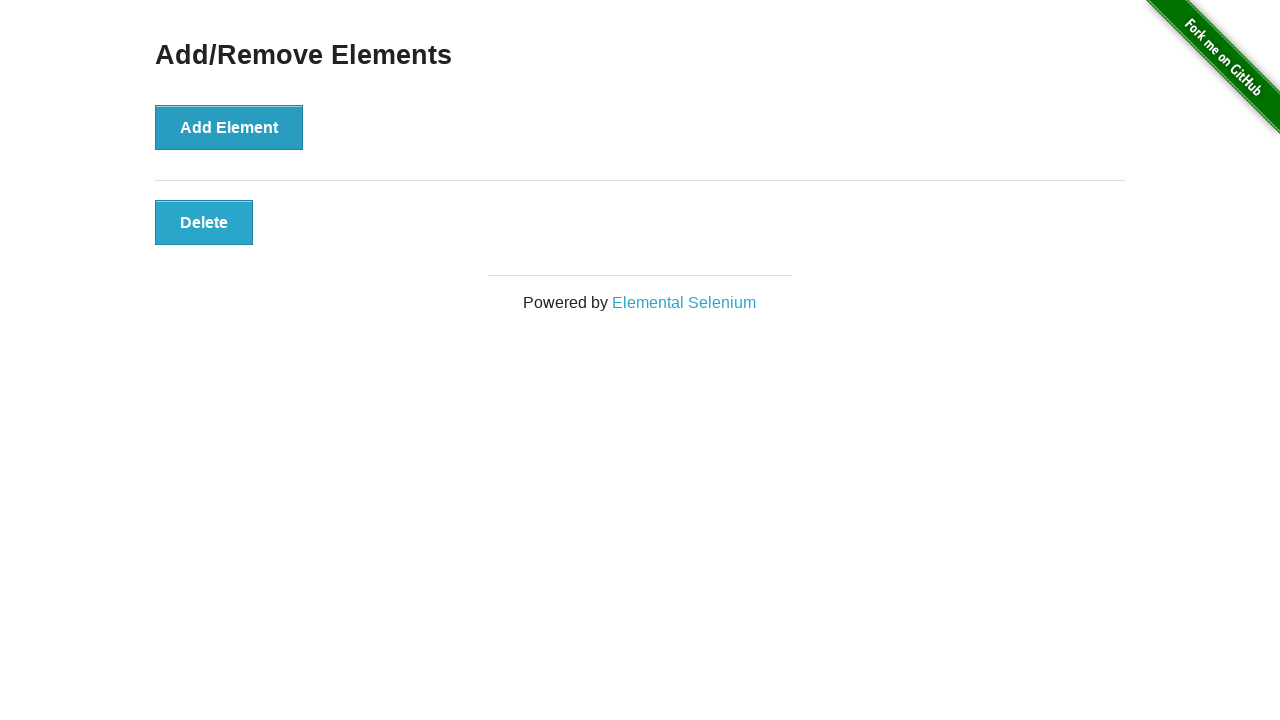

Verified that the added element is displayed
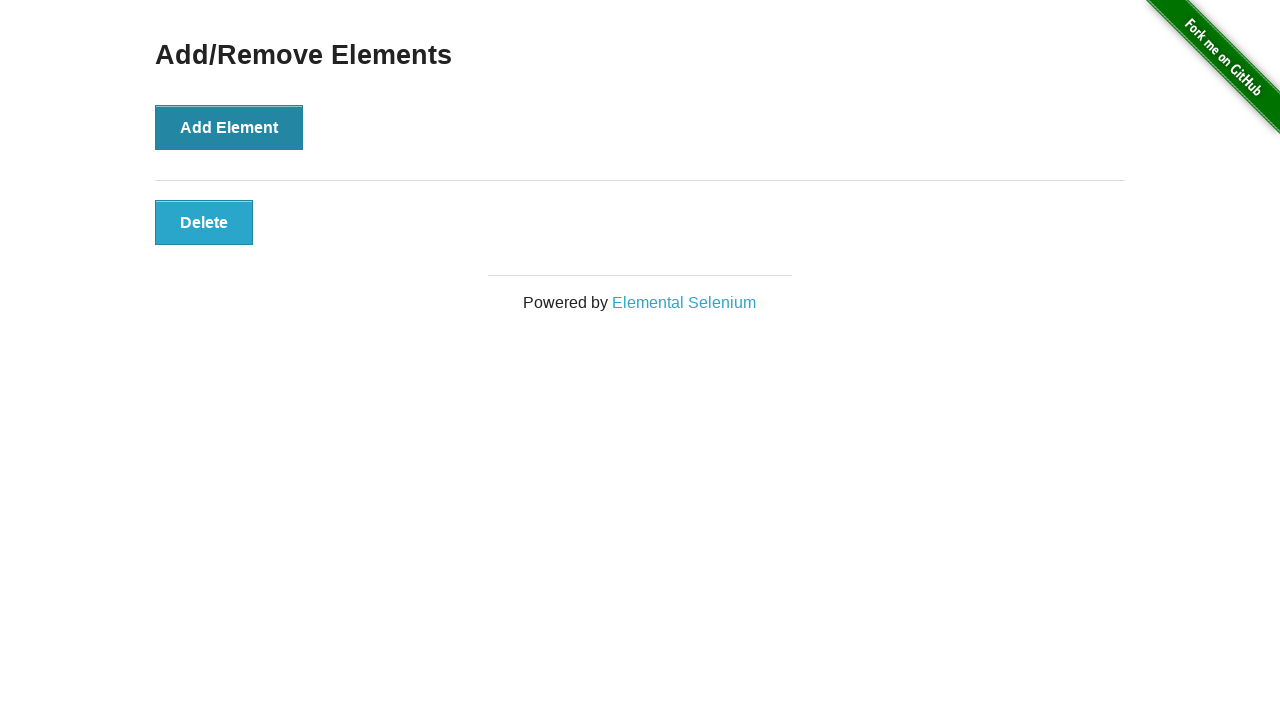

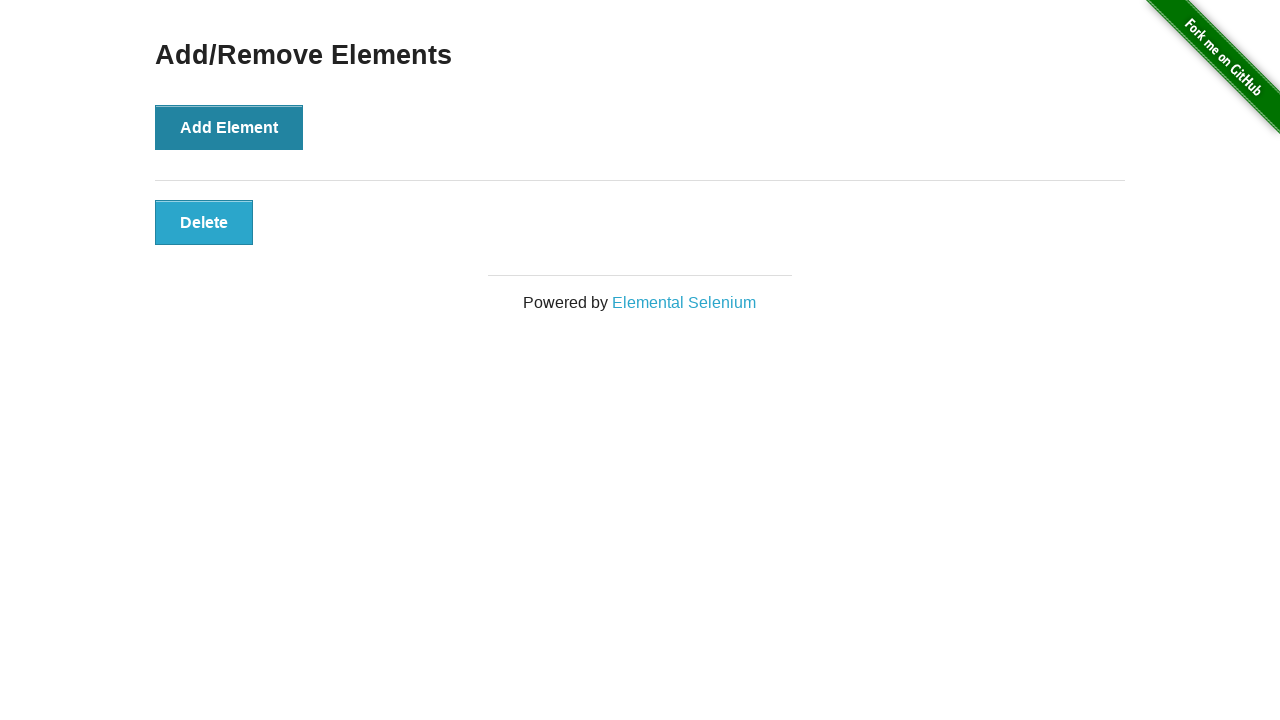